Tests alert handling by clicking a button that triggers an alert and then accepting/dismissing the alert dialog

Starting URL: https://formy-project.herokuapp.com/switch-window

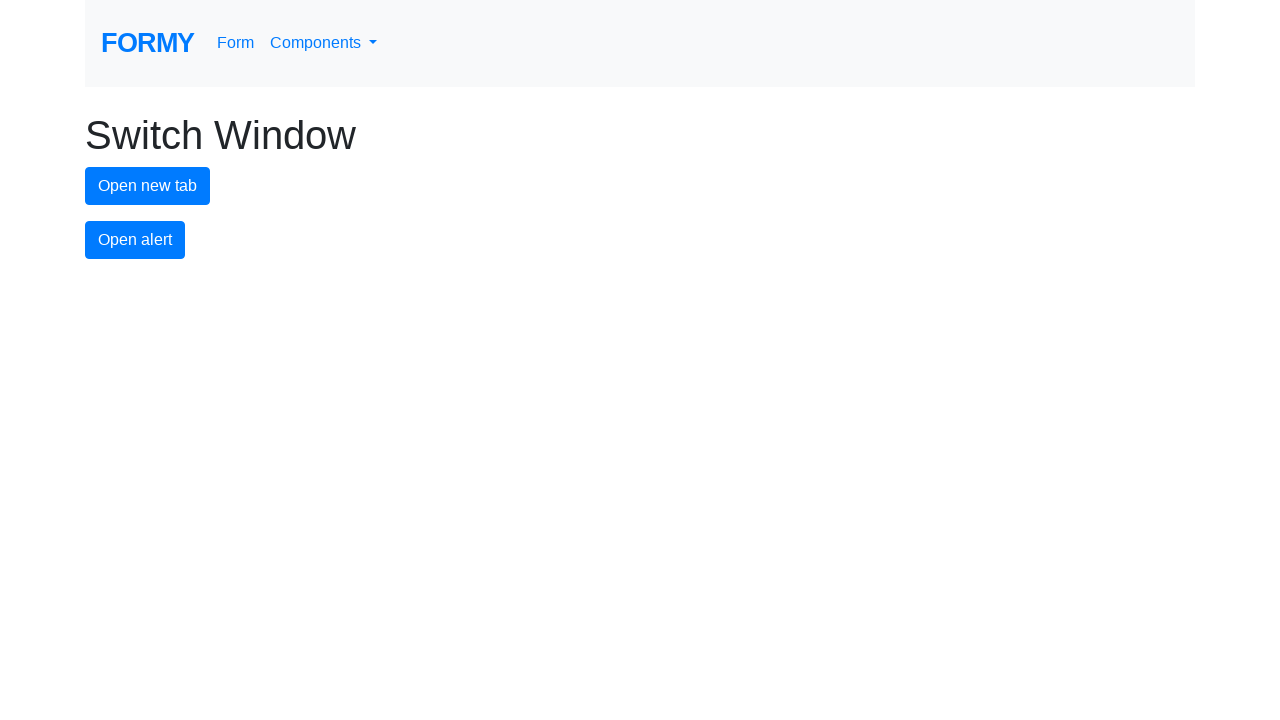

Clicked alert button to trigger the alert dialog at (135, 240) on #alert-button
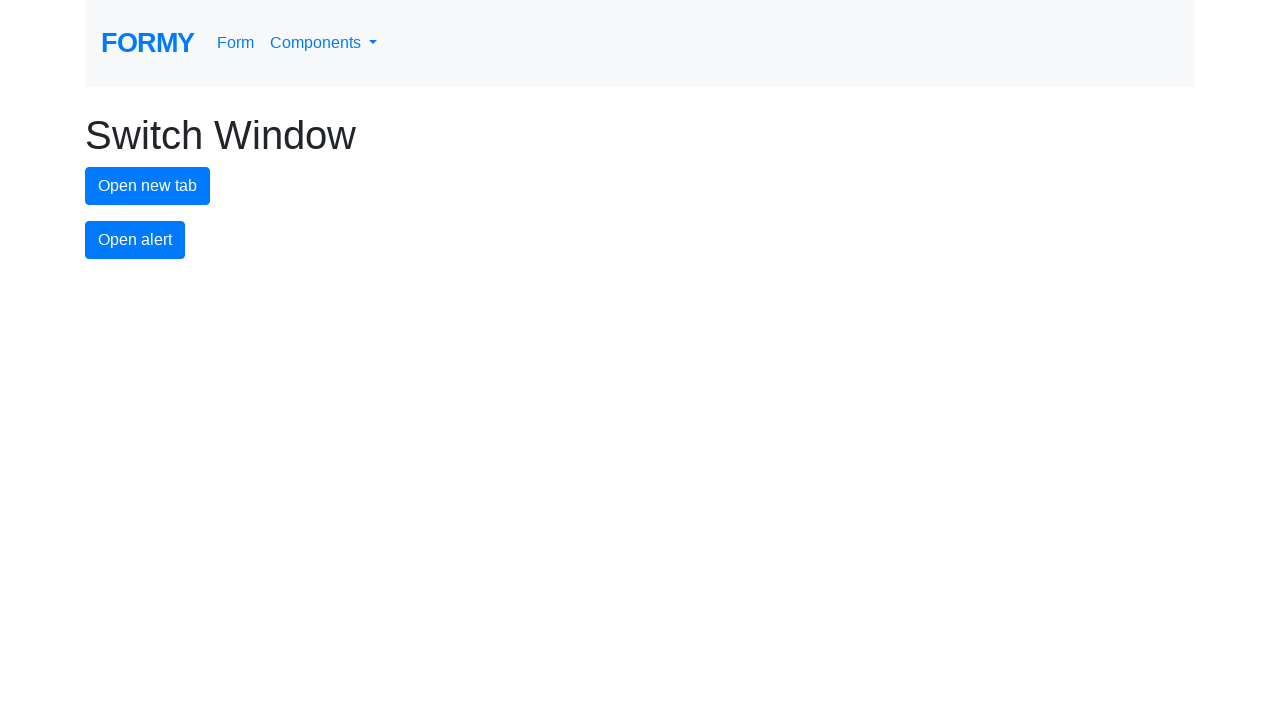

Set up dialog handler to accept alert dialogs
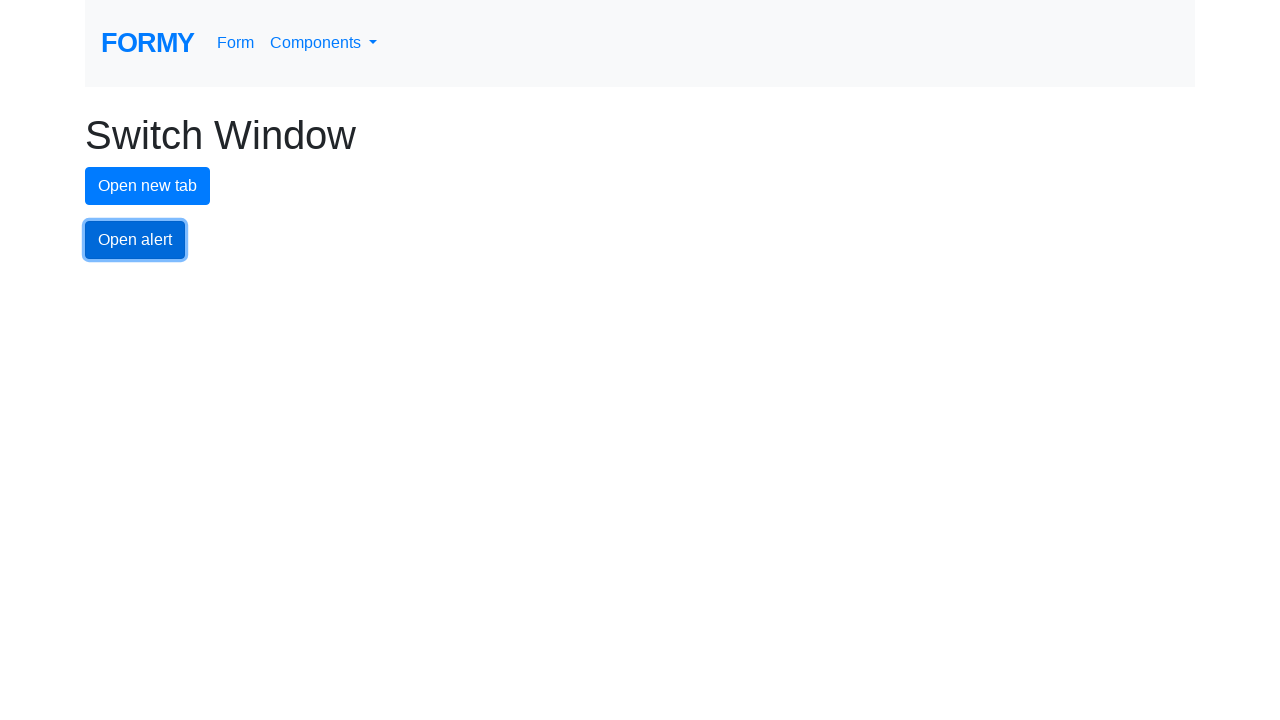

Clicked alert button again with dialog handler in place at (135, 240) on #alert-button
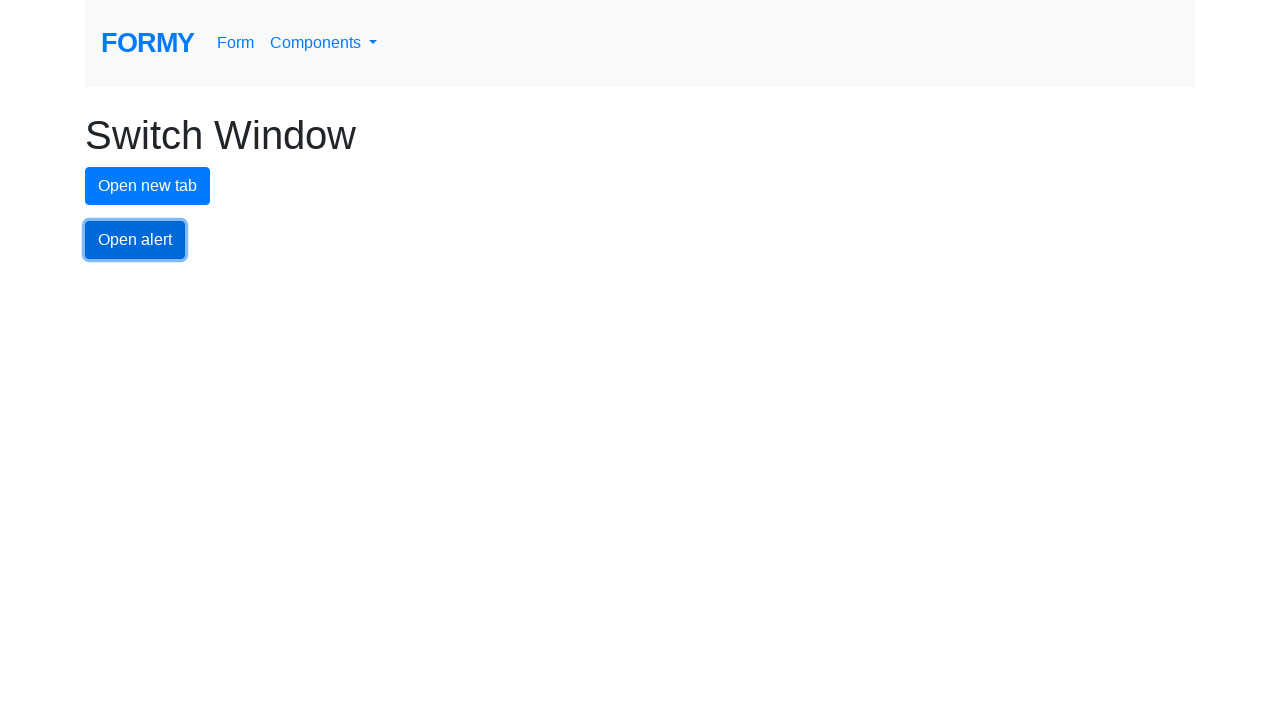

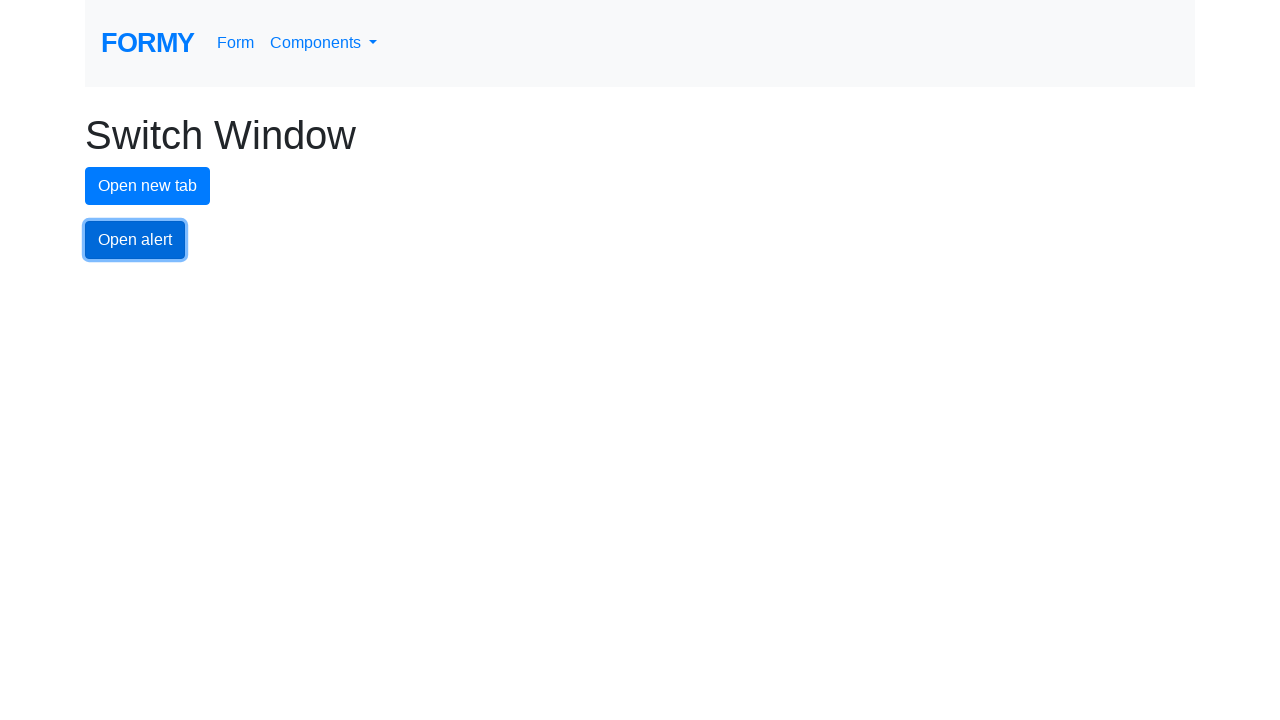